Tests form submission by filling username, password, credit card, and telephone fields, then verifies success message display

Starting URL: https://chulo-solutions.github.io/qa-internship/

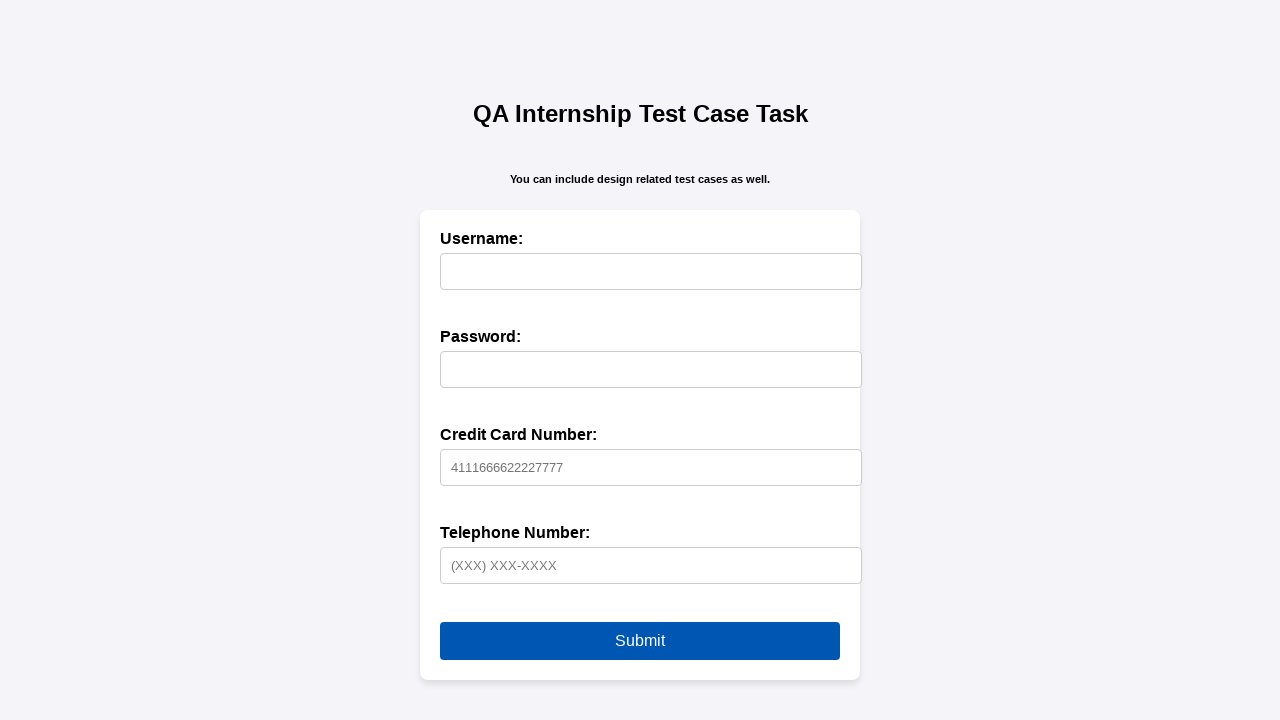

Filled username field with 'testuser' on #username
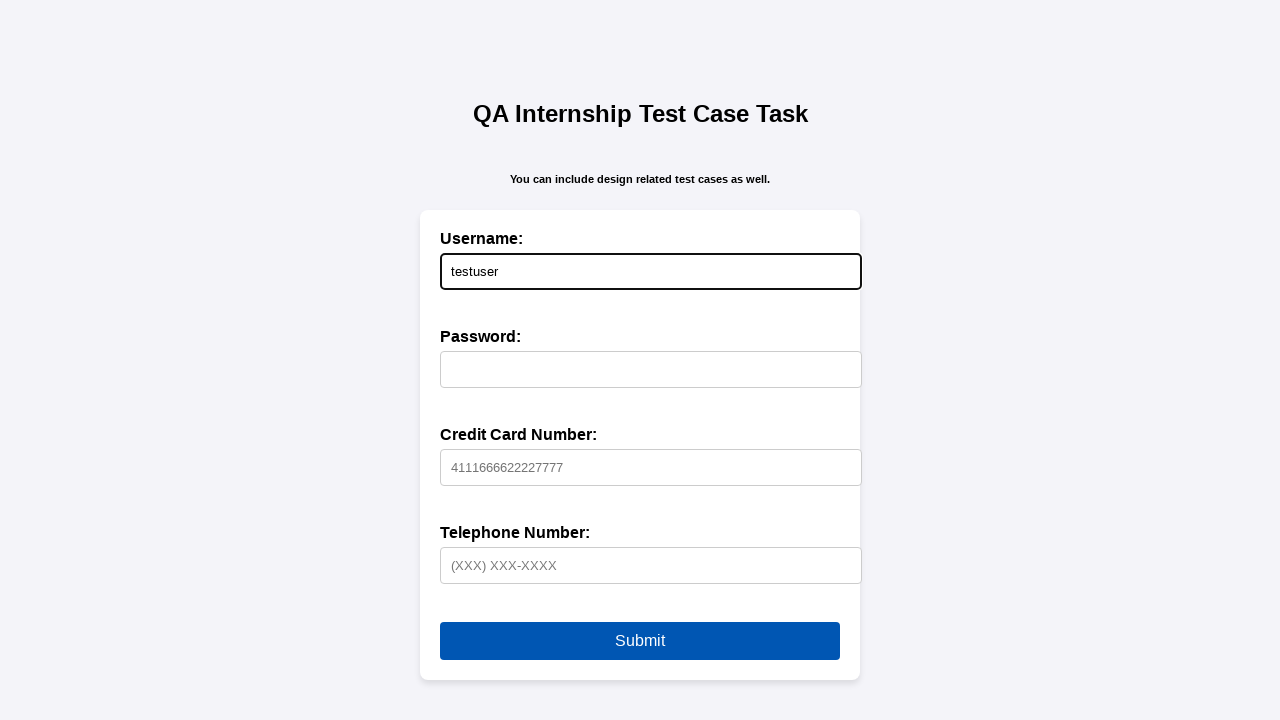

Filled password field with 'Test@123' on #password
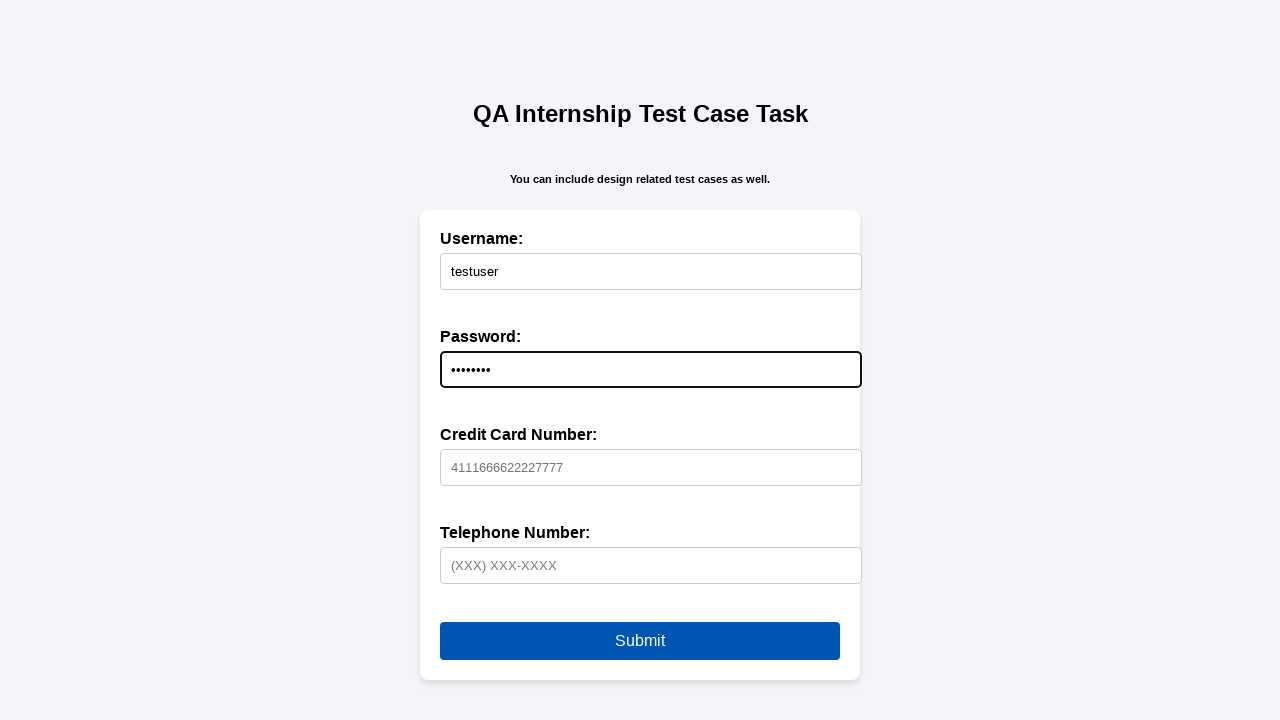

Filled credit card field with '4111666622227777' on #creditCard
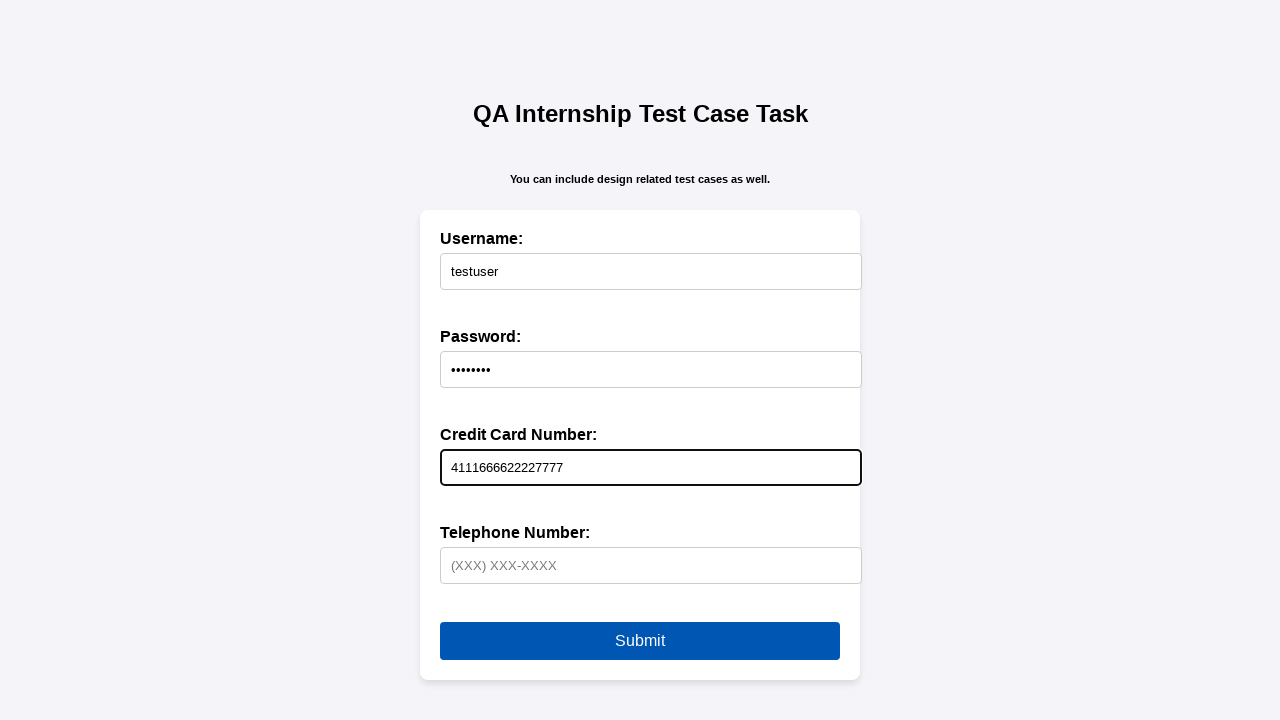

Filled telephone field with '(977) 234-2432' on #telephone
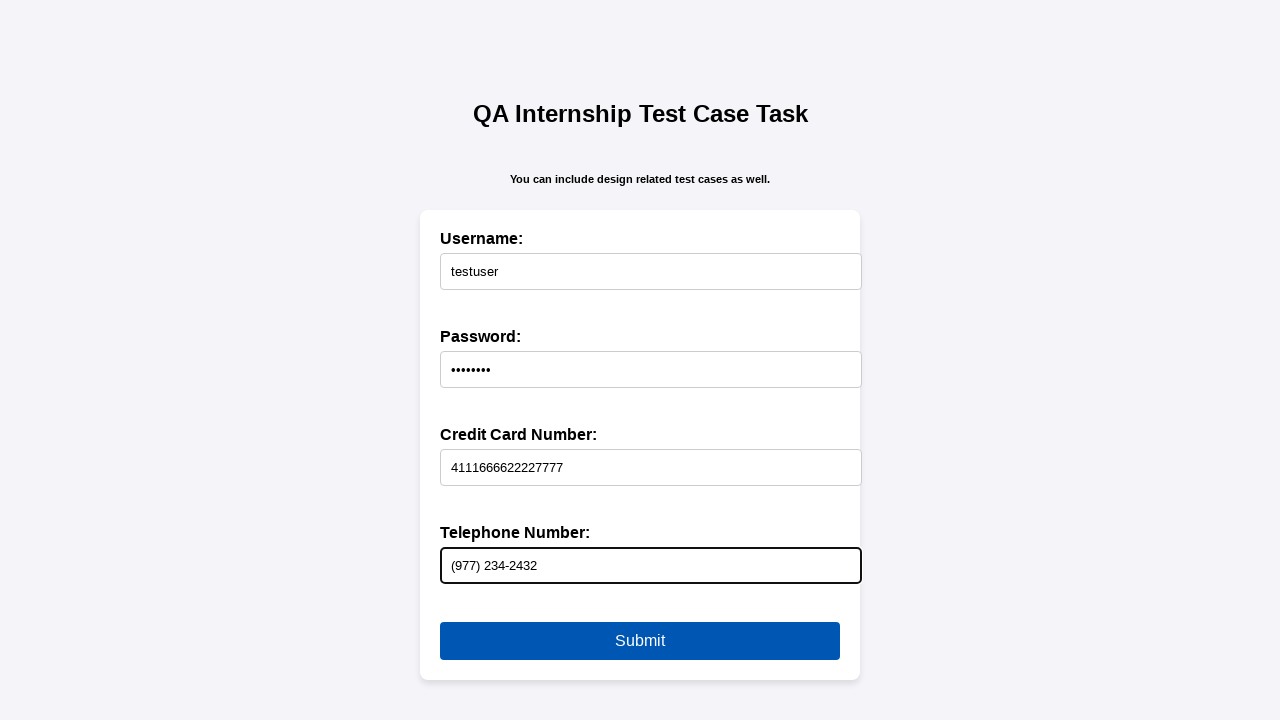

Located success message element
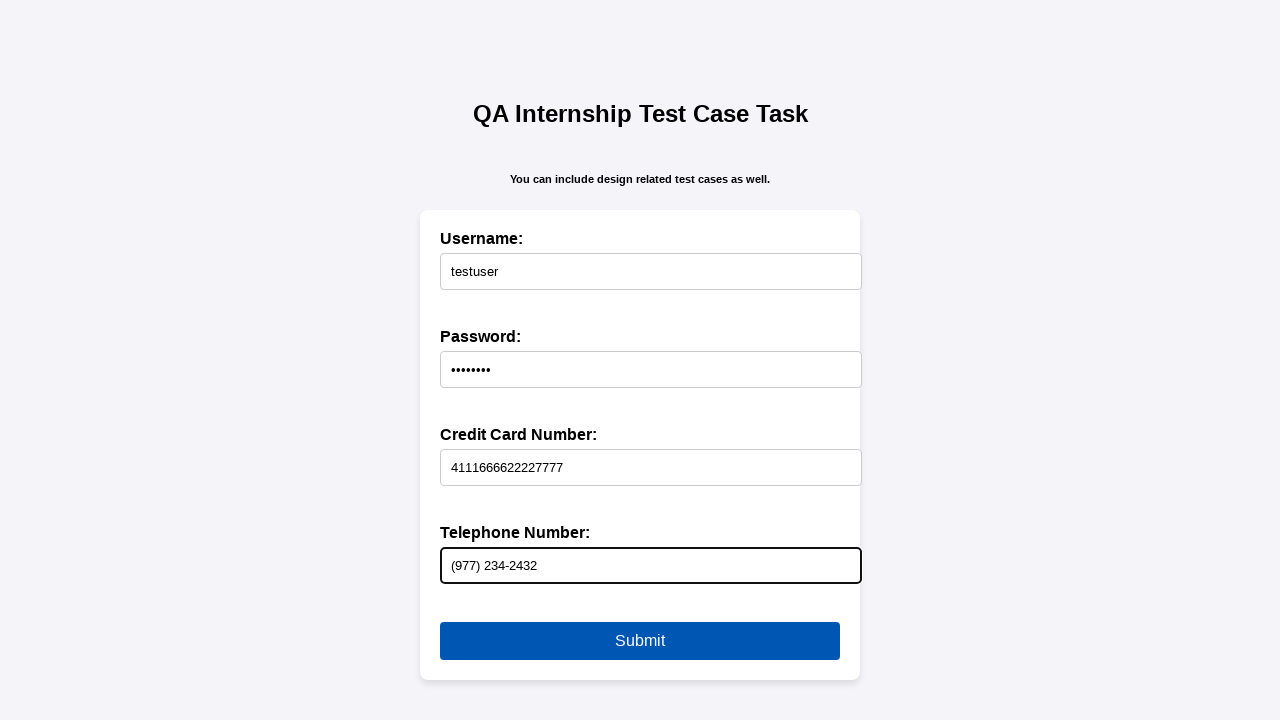

Success message is not visible - Form submission unsuccessful
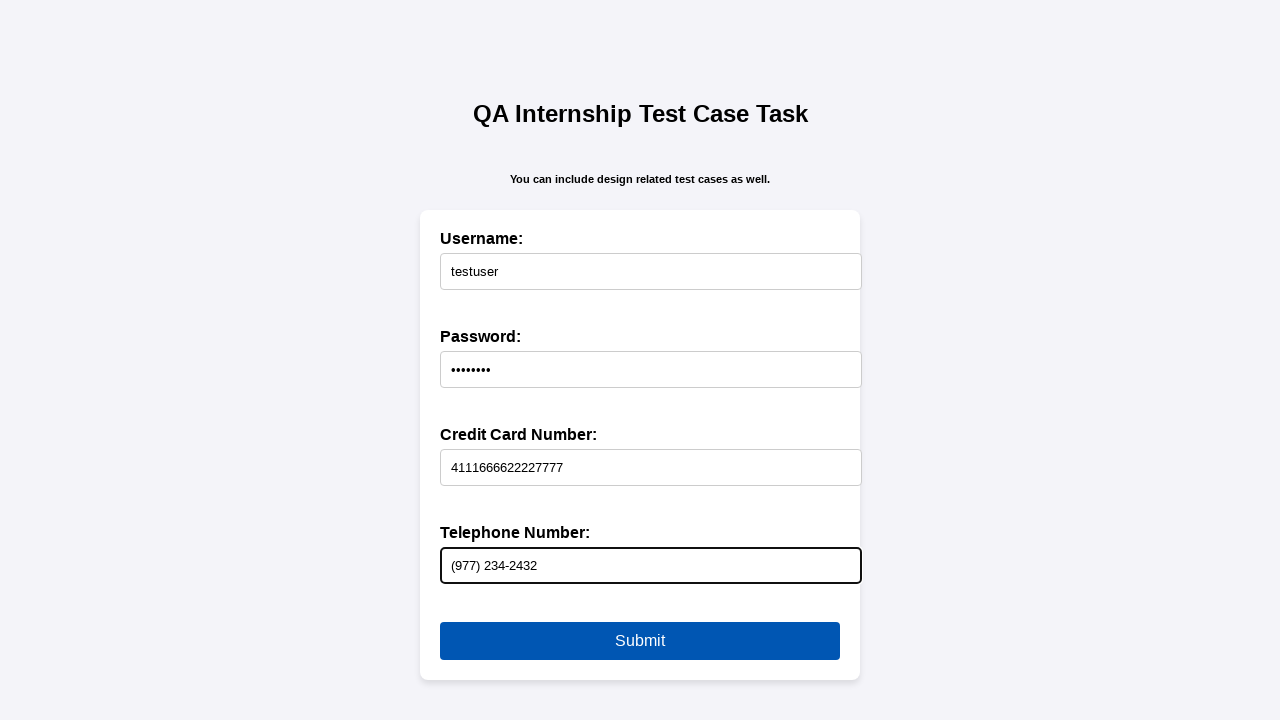

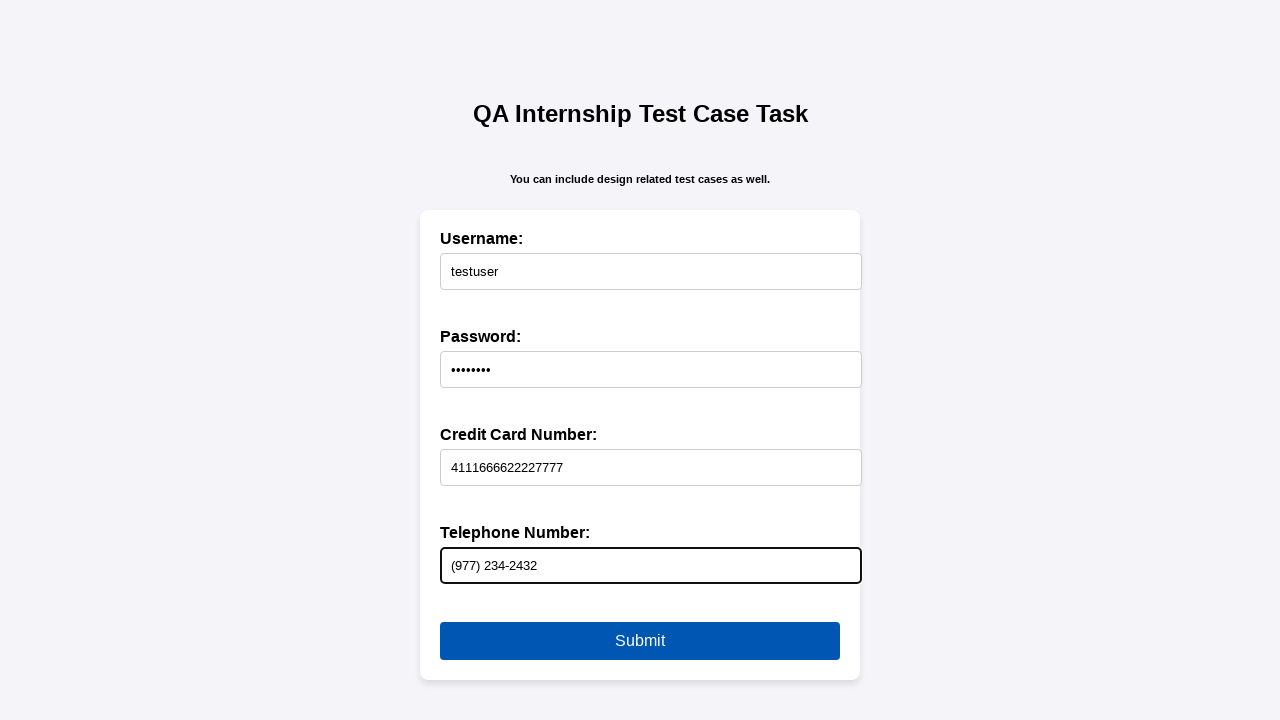